Tests percentage calculator by computing the percentage increase or decrease from one value to another

Starting URL: https://percentagecalculator.net/

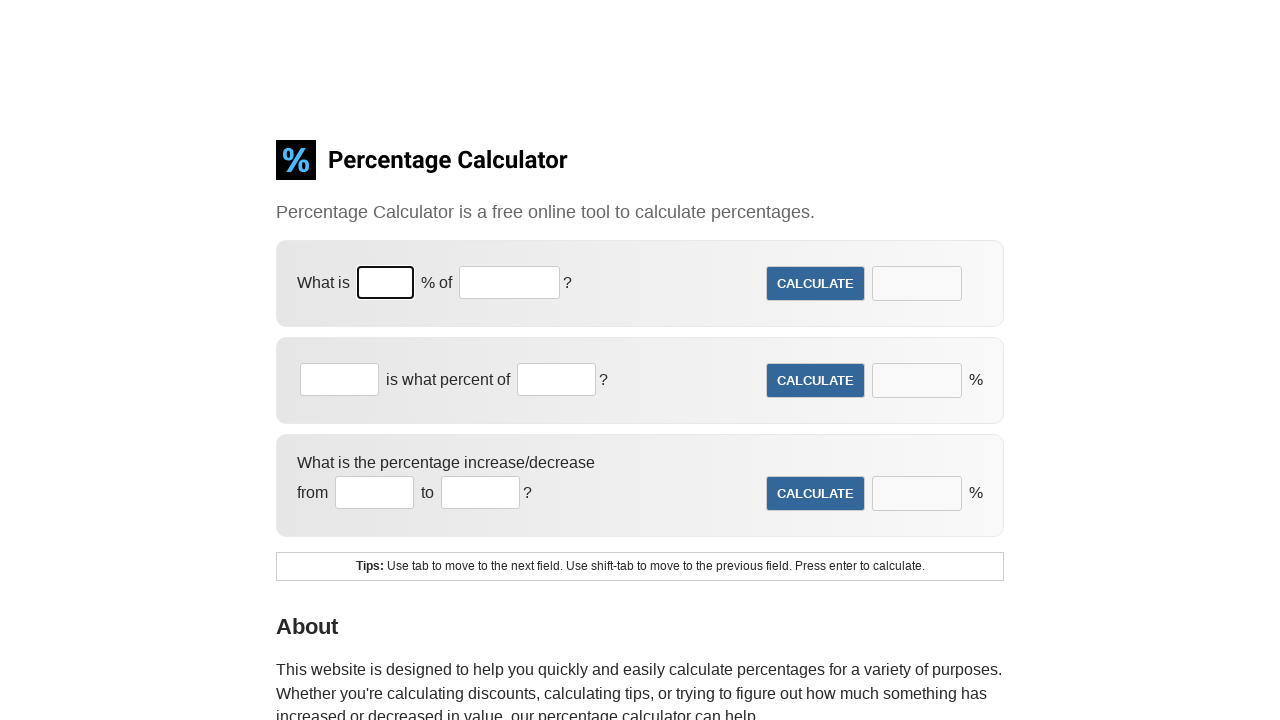

Filled starting value with '80' on xpath=(//input[@size='5' and @type='text'])[3]
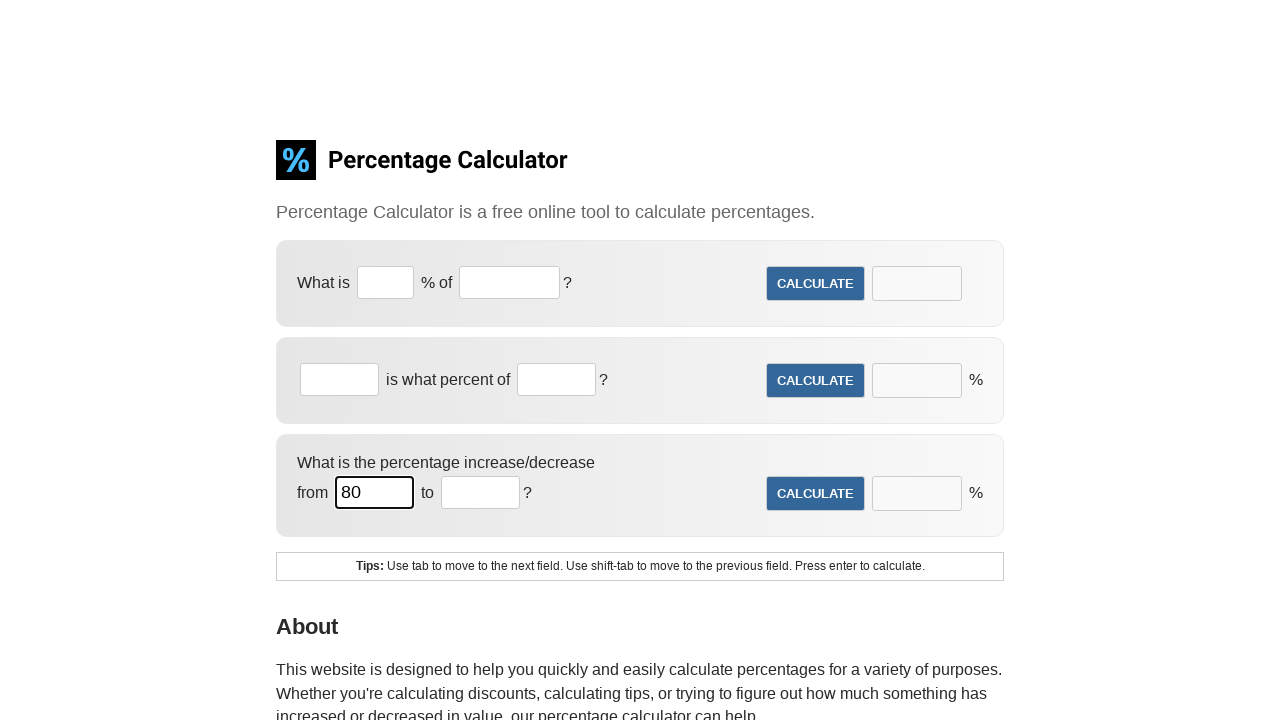

Filled ending value with '120' on xpath=(//input[@size='5' and @type='text'])[4]
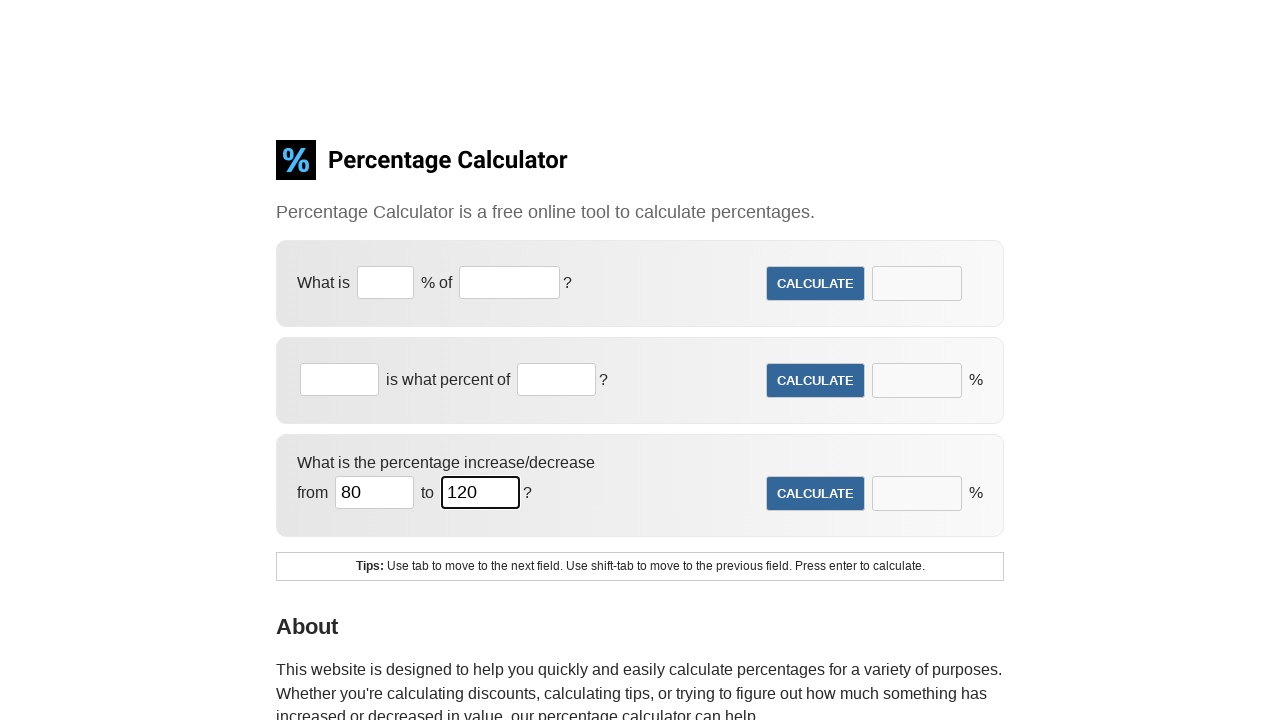

Clicked Calculate button to compute percentage increase/decrease at (816, 494) on xpath=(//input[@value='Calculate'and @type='submit'])[3]
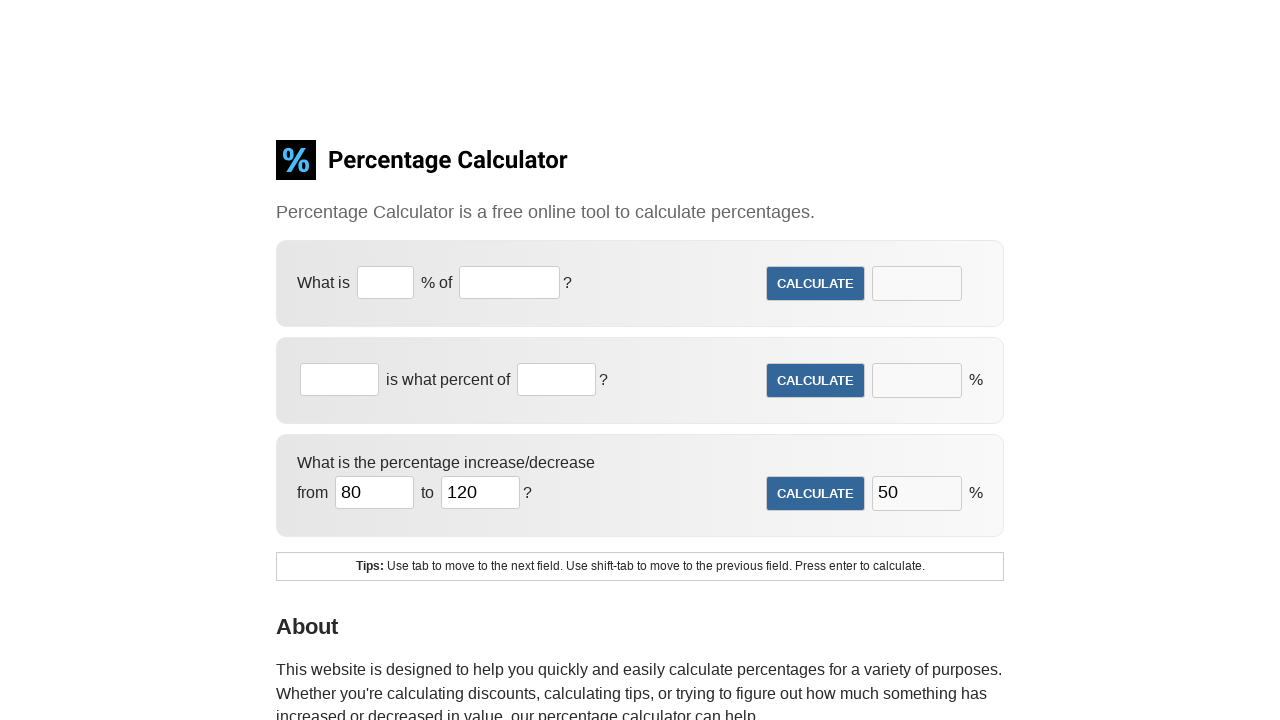

Percentage result calculated and displayed
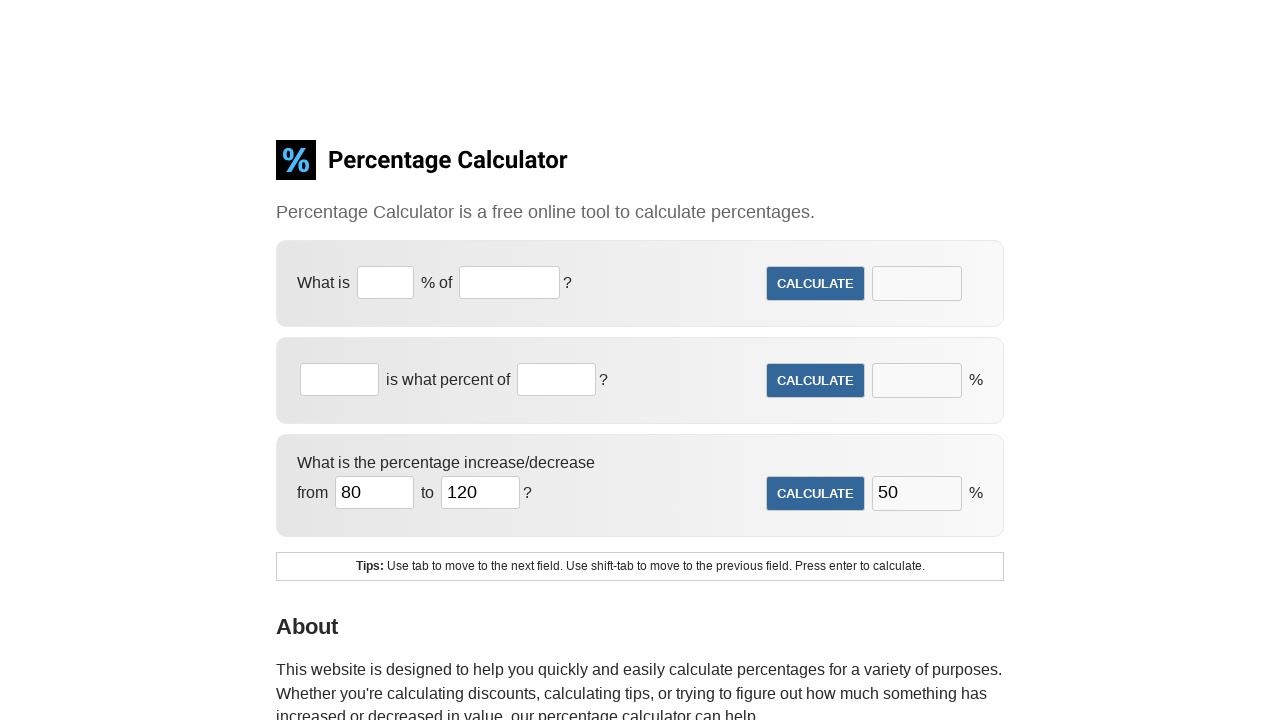

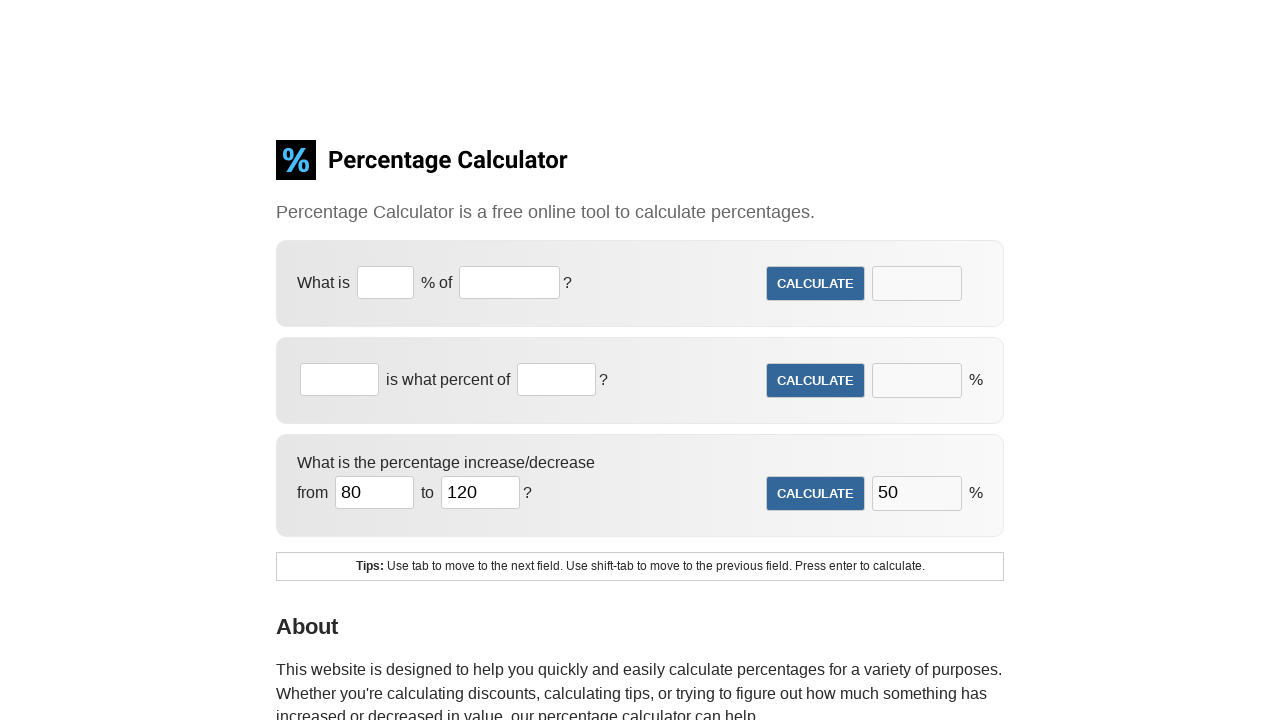